Tests desktop main navigation by verifying nav buttons are visible, hovering over Build button, and clicking to navigate to developers page

Starting URL: https://ethereum.org/

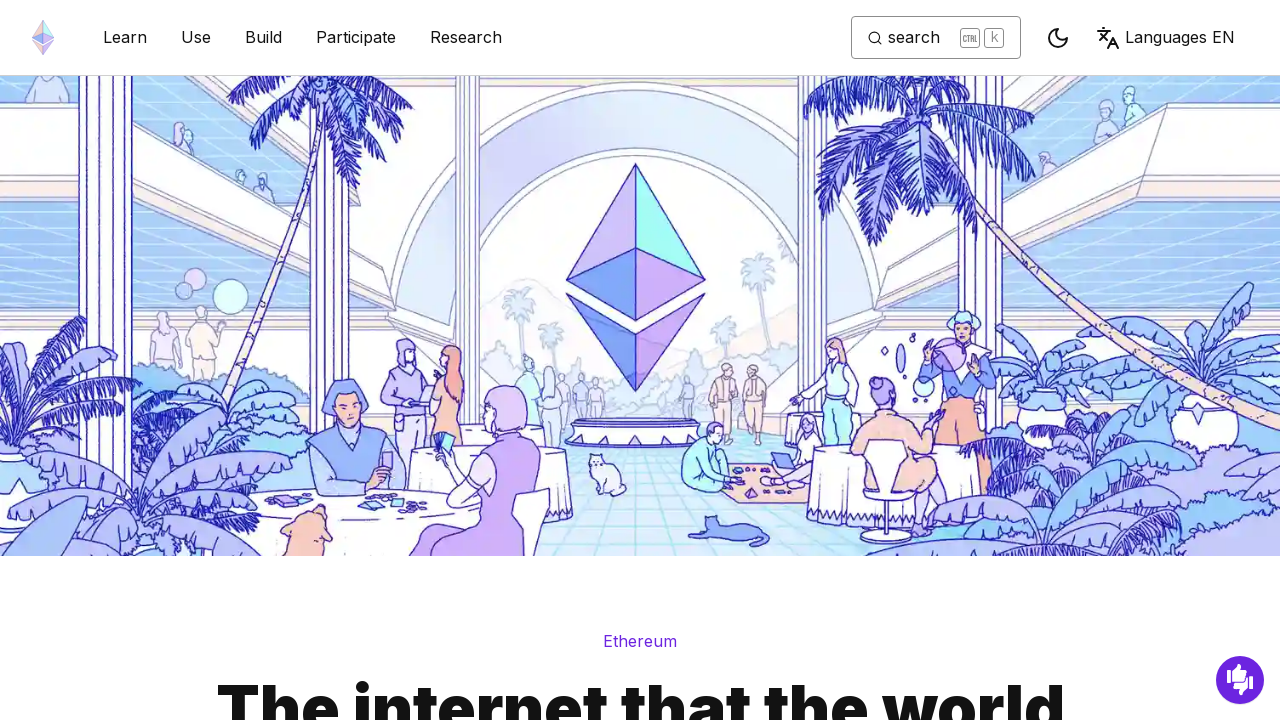

Set desktop viewport to 1280x800
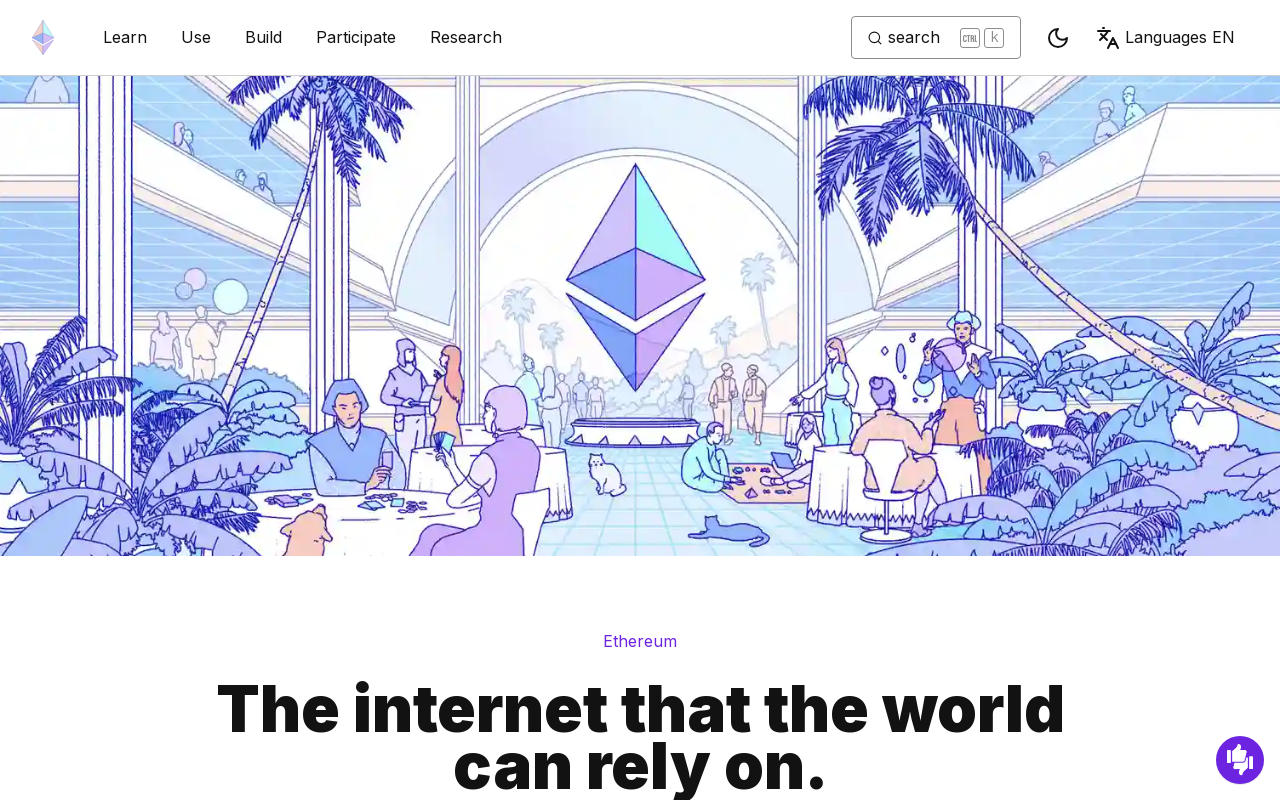

Navigated to https://ethereum.org/
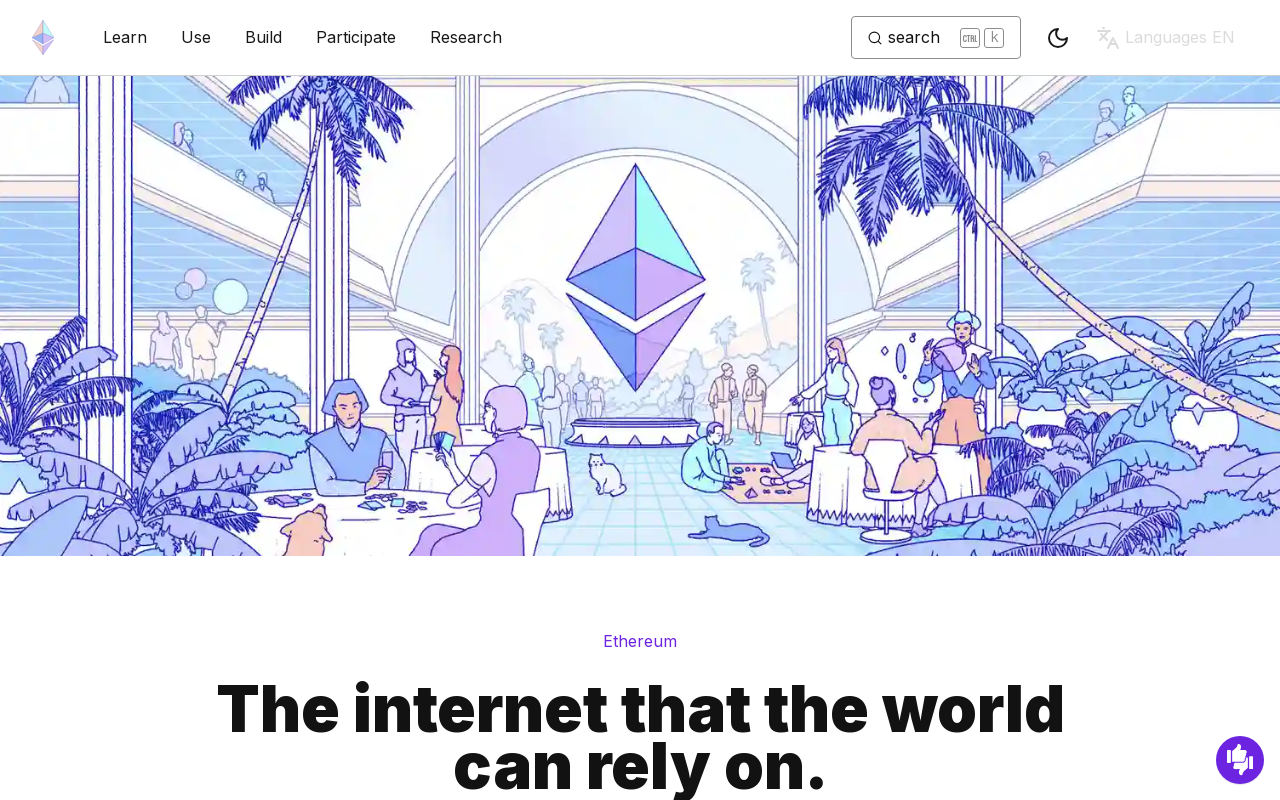

Located primary navigation element
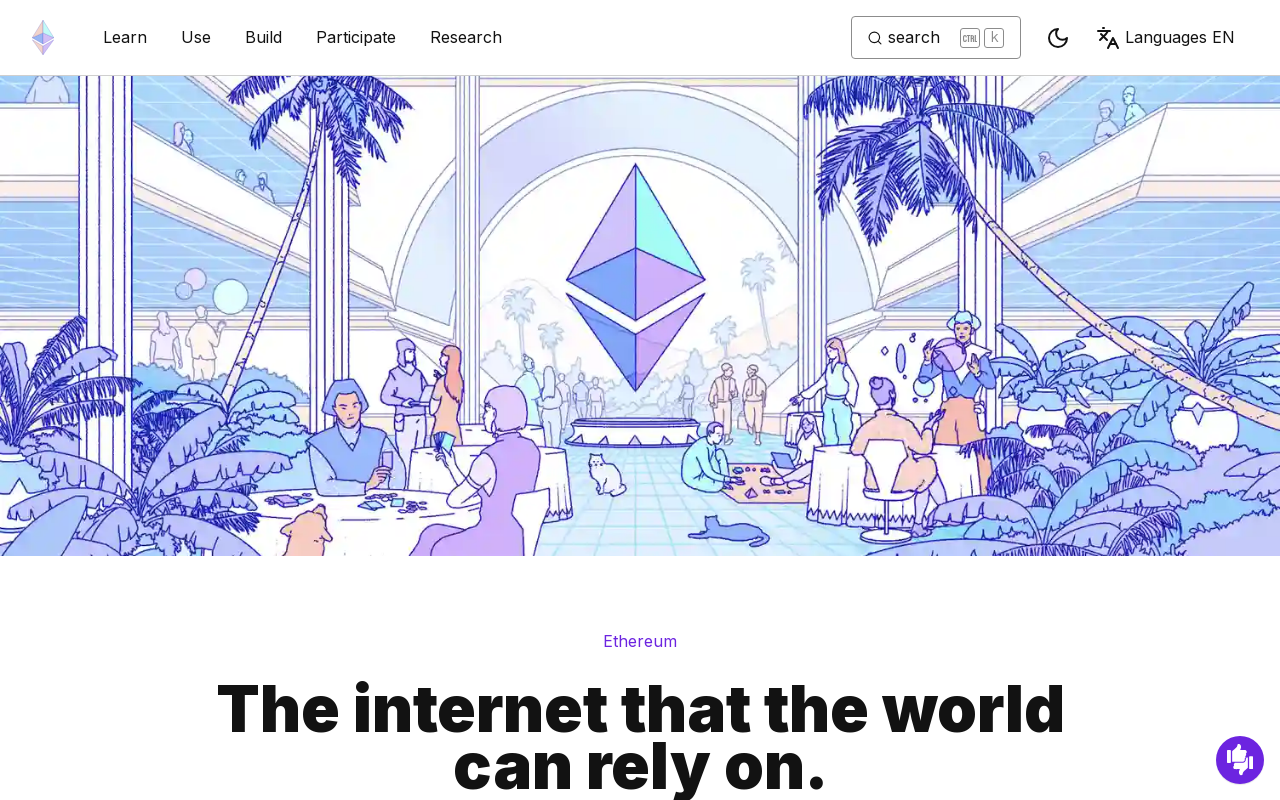

Verified Learn button is visible in navigation
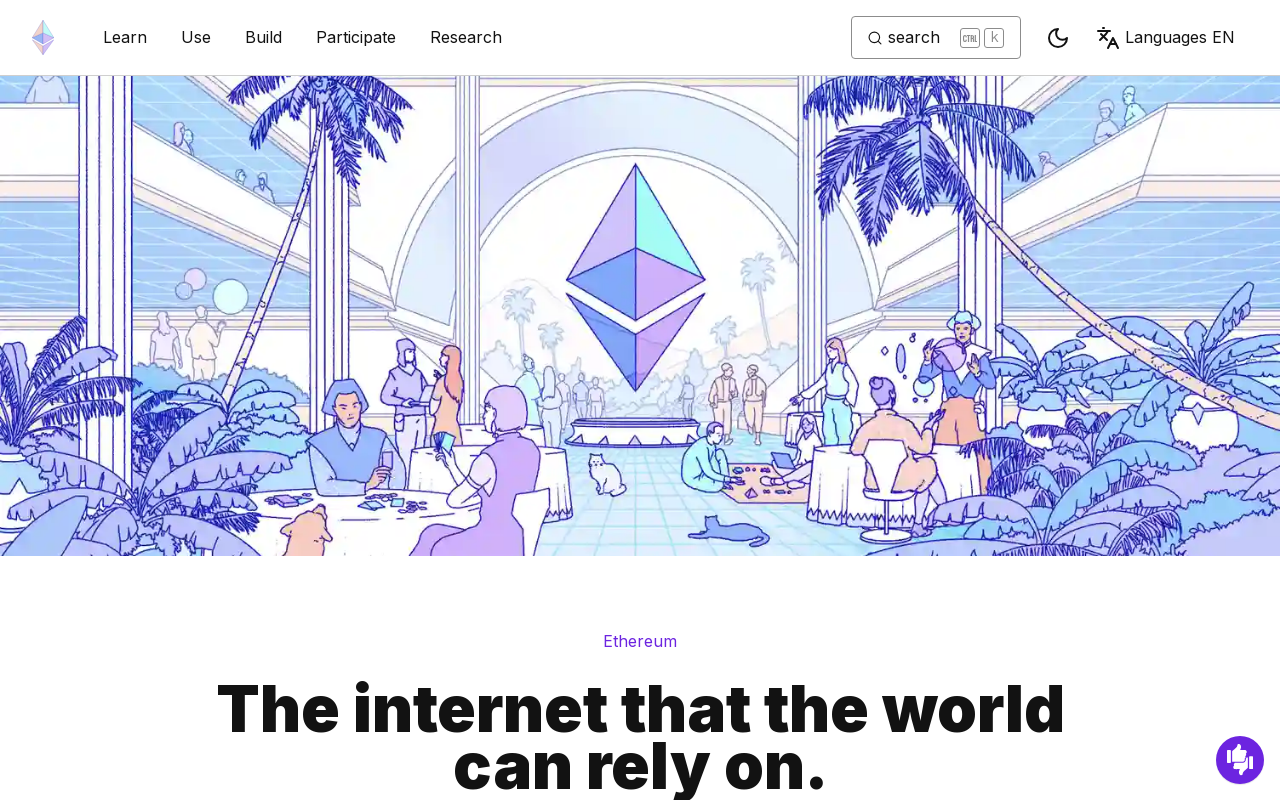

Verified Use button is visible in navigation
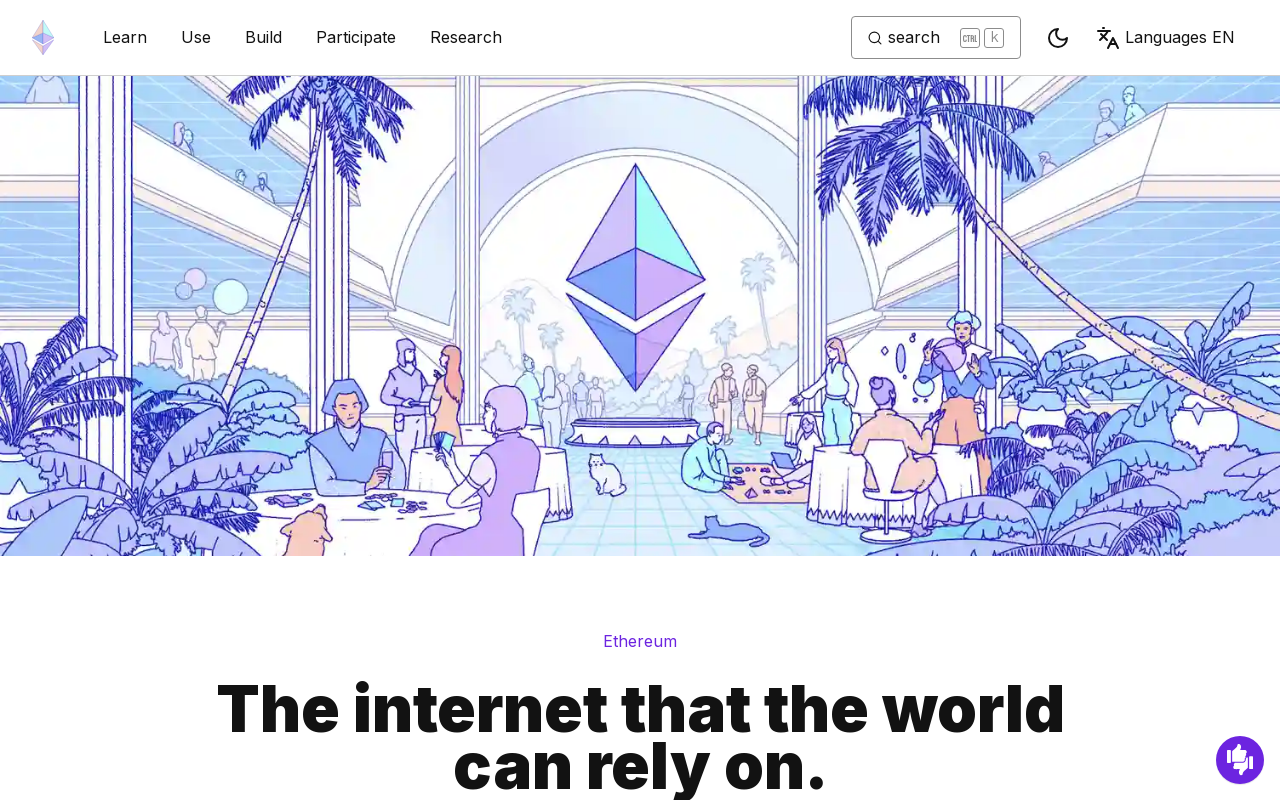

Verified Build button is visible in navigation
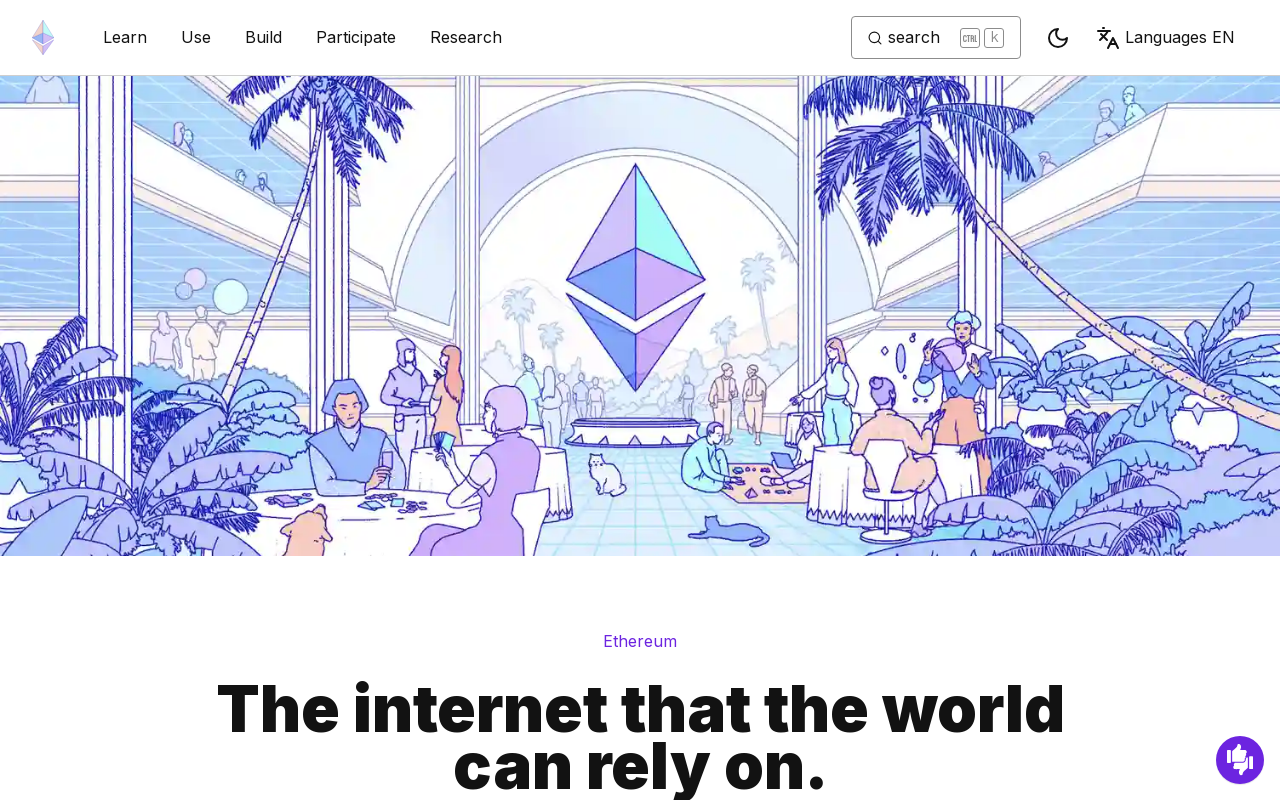

Hovered over Build button to reveal submenu at (264, 38) on internal:role=navigation[name="Primary"i] >> internal:role=button[name="Build"i]
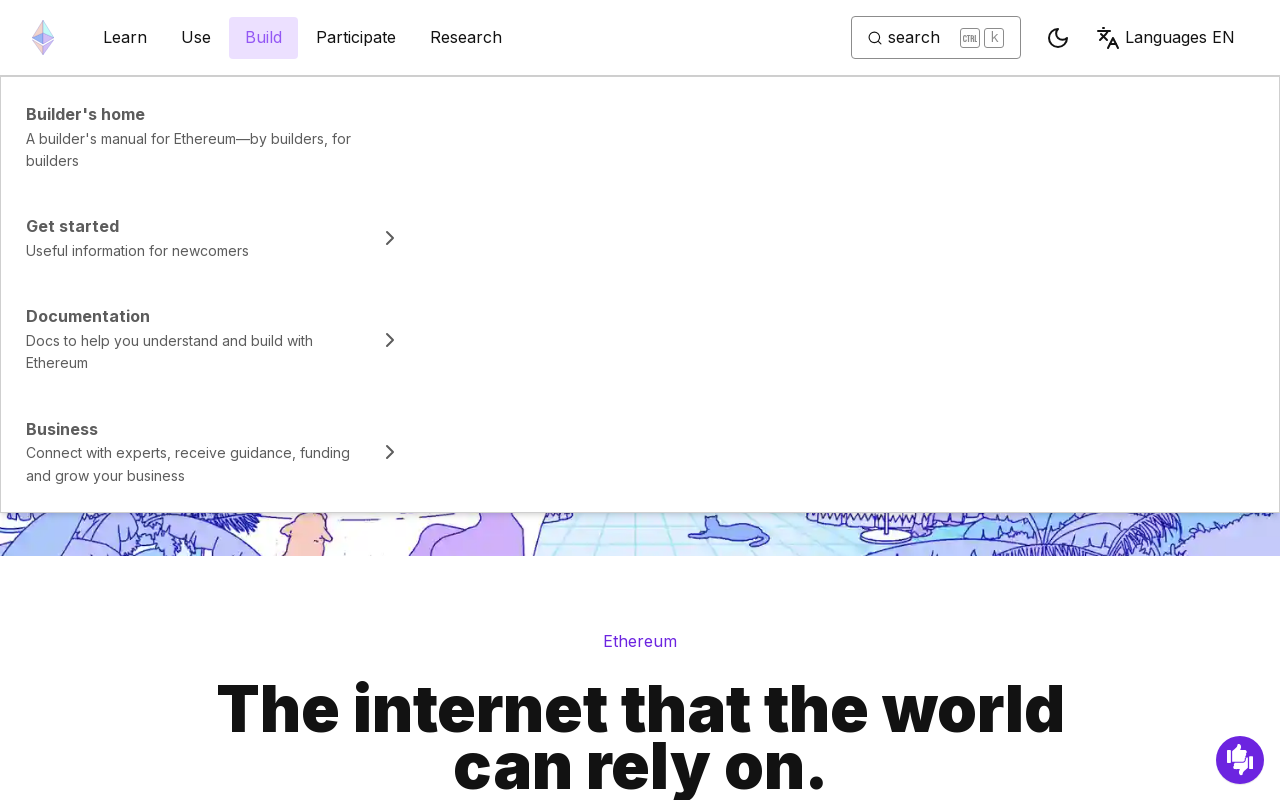

Clicked Builder's home link in submenu at (214, 137) on internal:role=navigation[name="Primary"i] >> internal:role=link[name="Builder's 
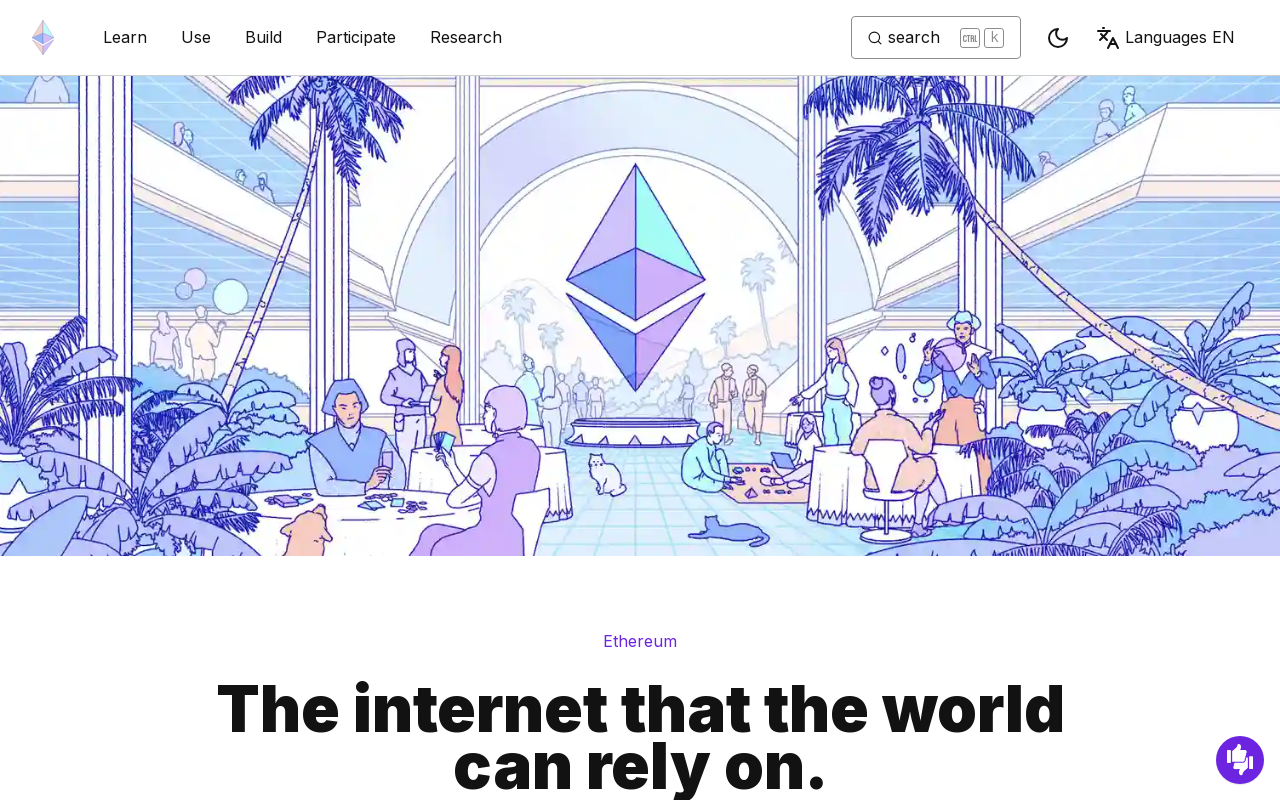

Verified navigation to developers page
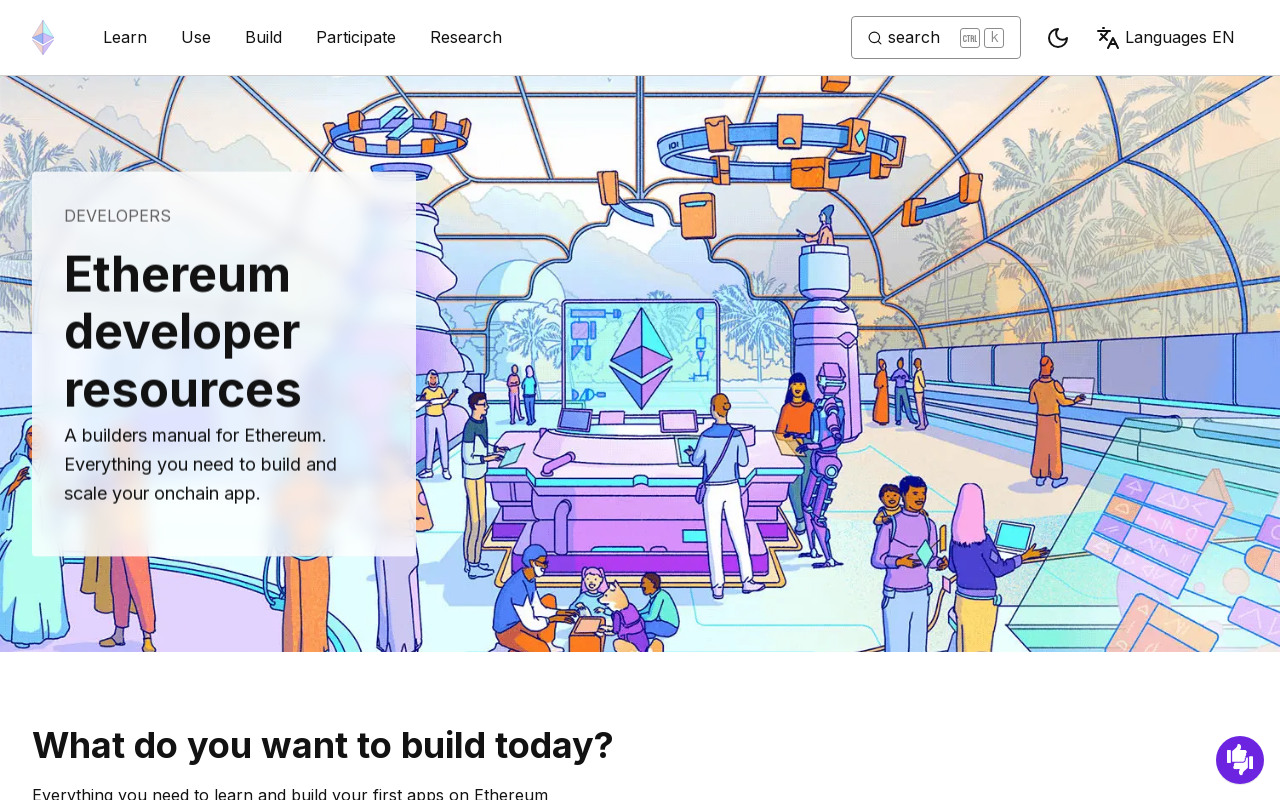

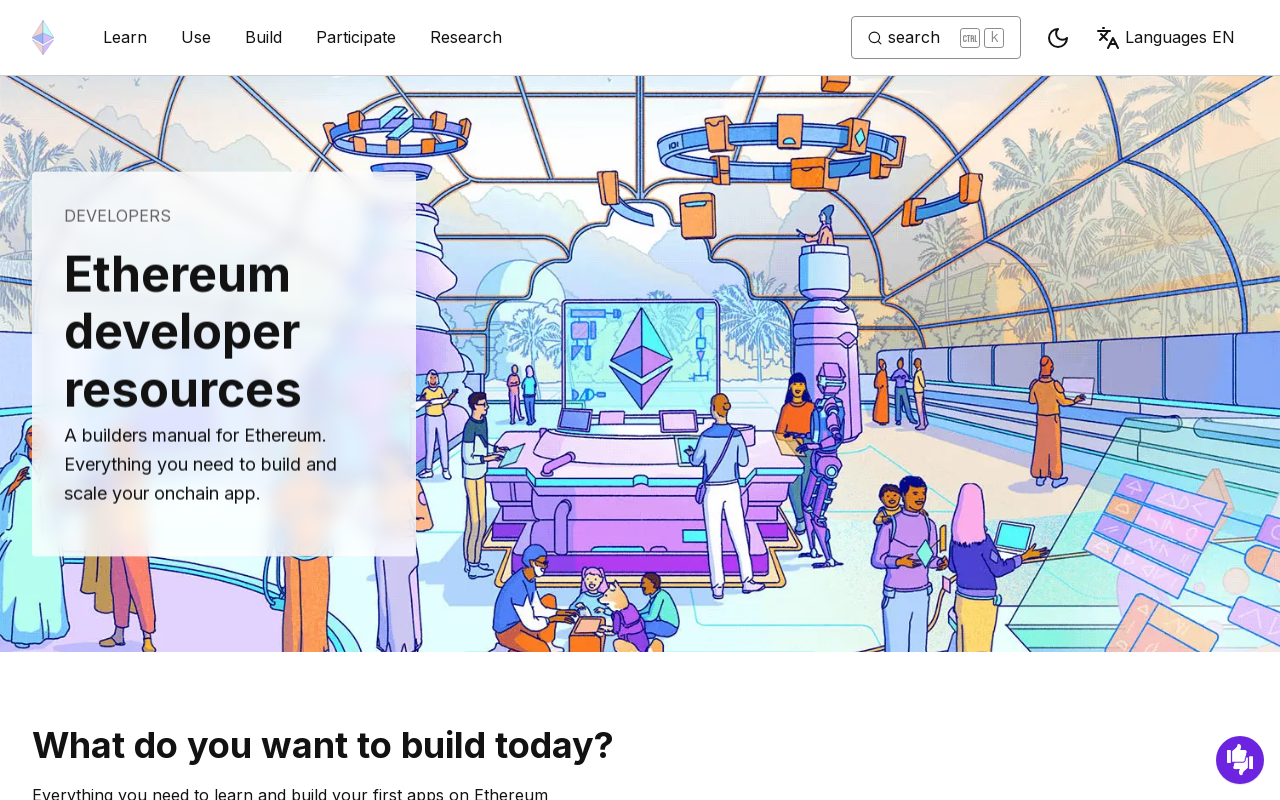